Tests that the Playwright homepage has "Playwright" in the title and that the "Get started" link navigates to the intro documentation page

Starting URL: https://playwright.dev

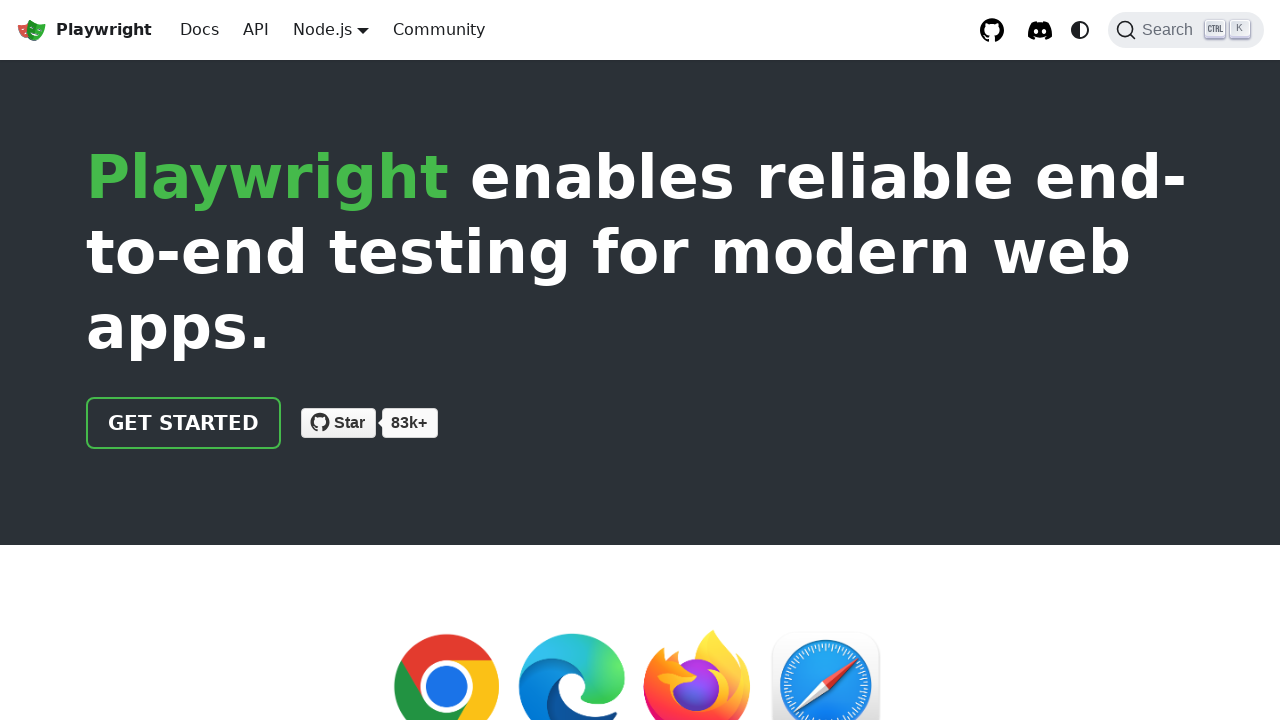

Verified page title contains 'Playwright'
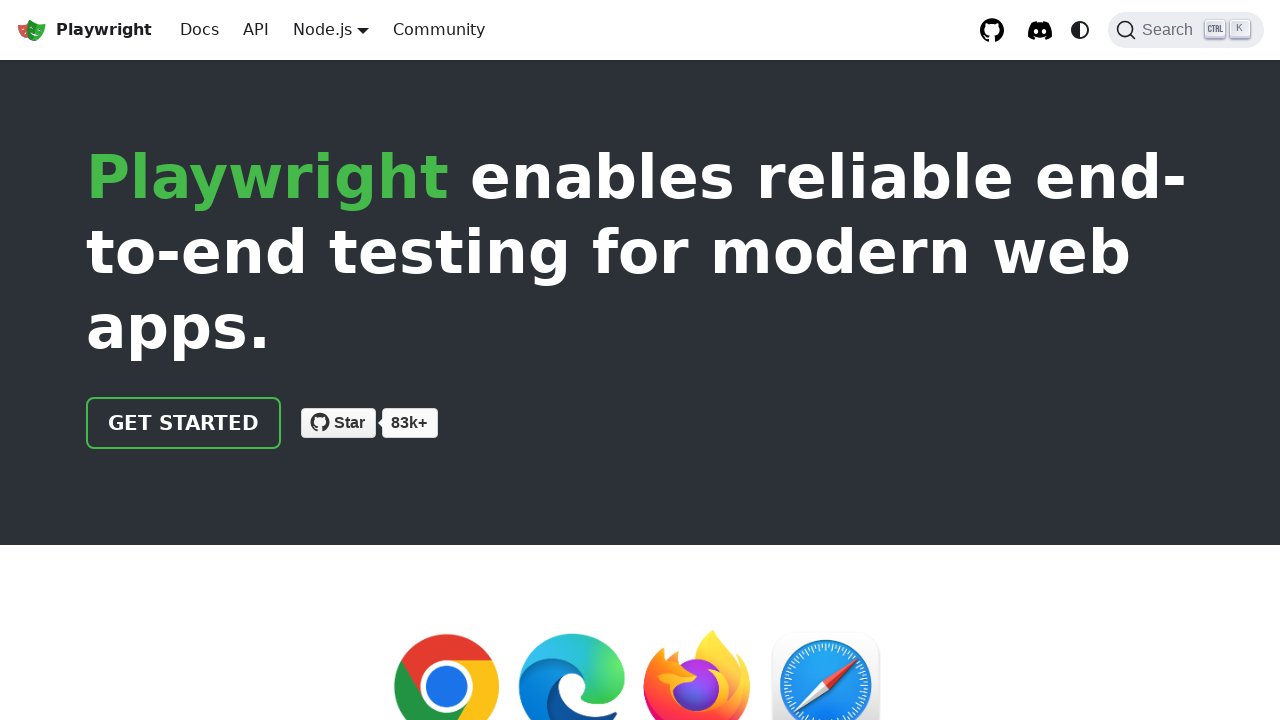

Located the 'Get started' link
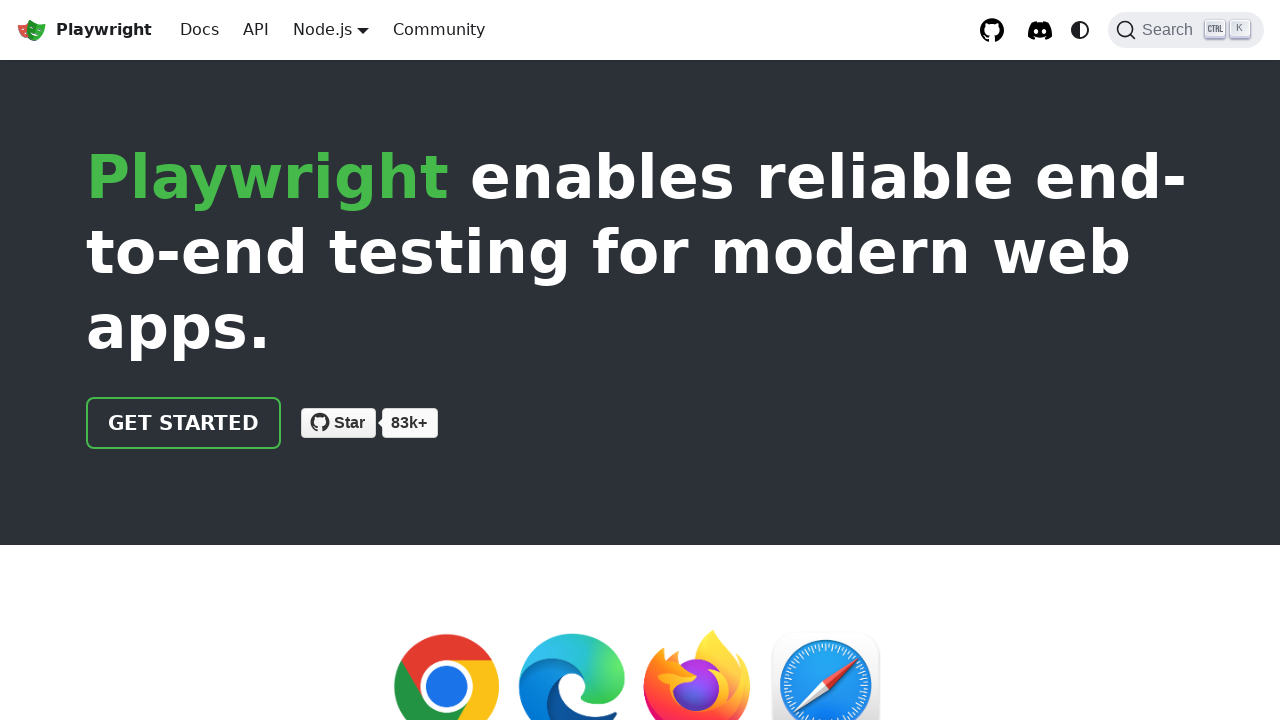

Verified 'Get started' link has href attribute '/docs/intro'
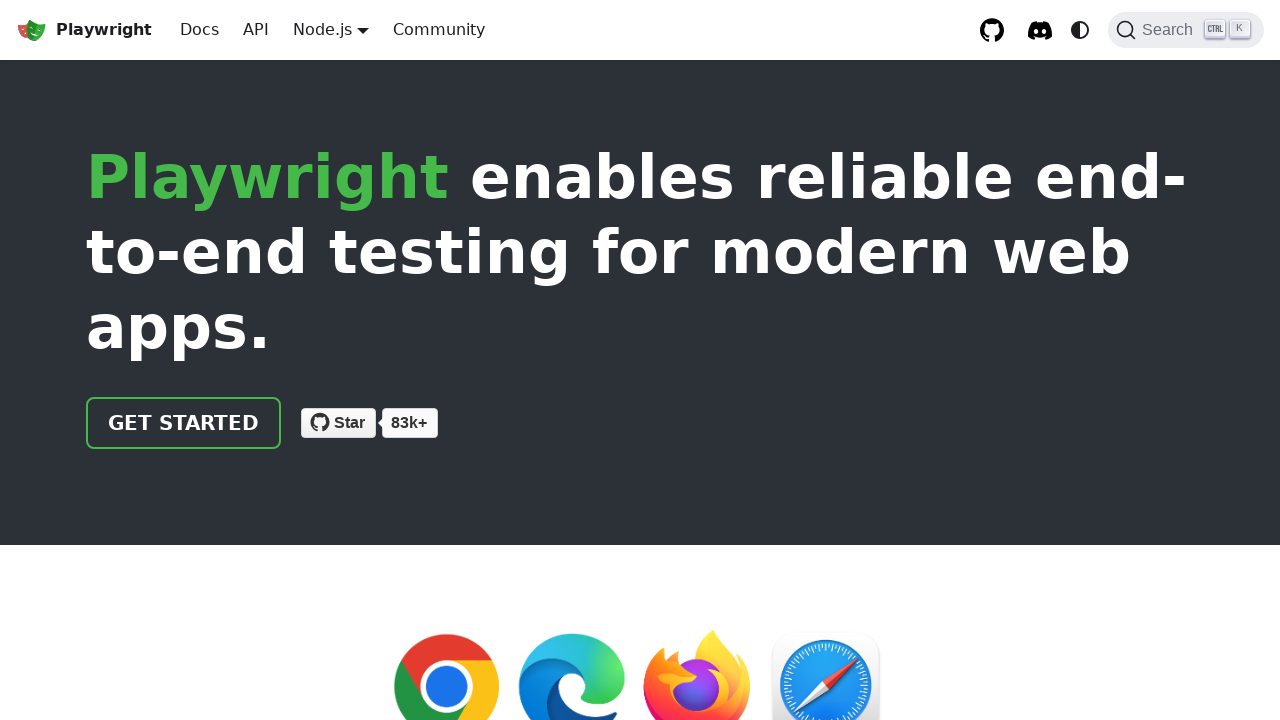

Clicked the 'Get started' link at (184, 423) on internal:role=link[name="Get started"i]
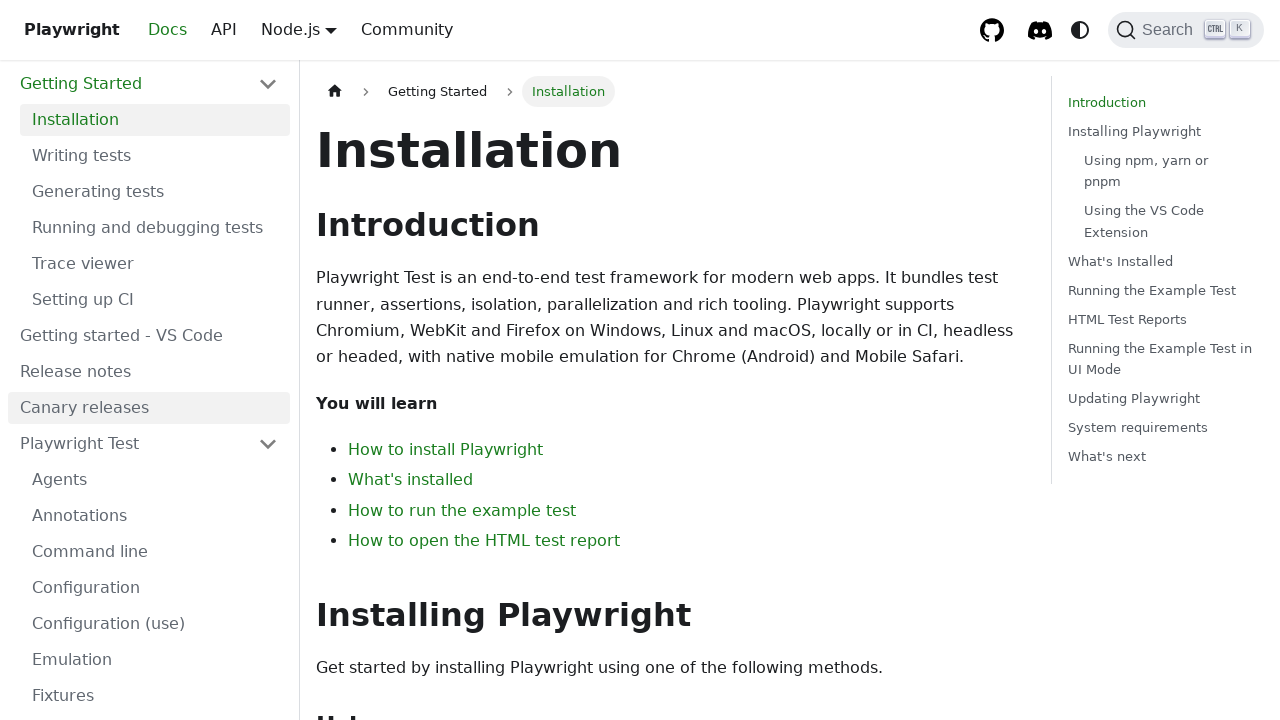

Verified page URL contains 'intro'
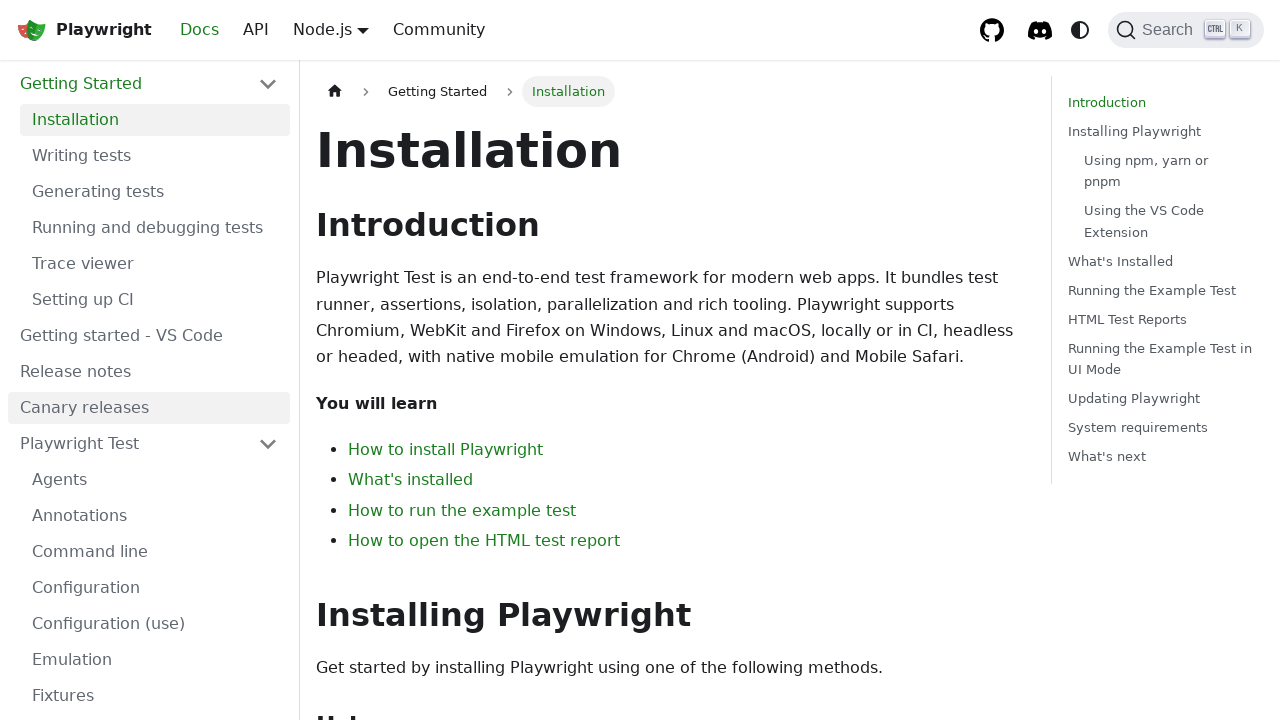

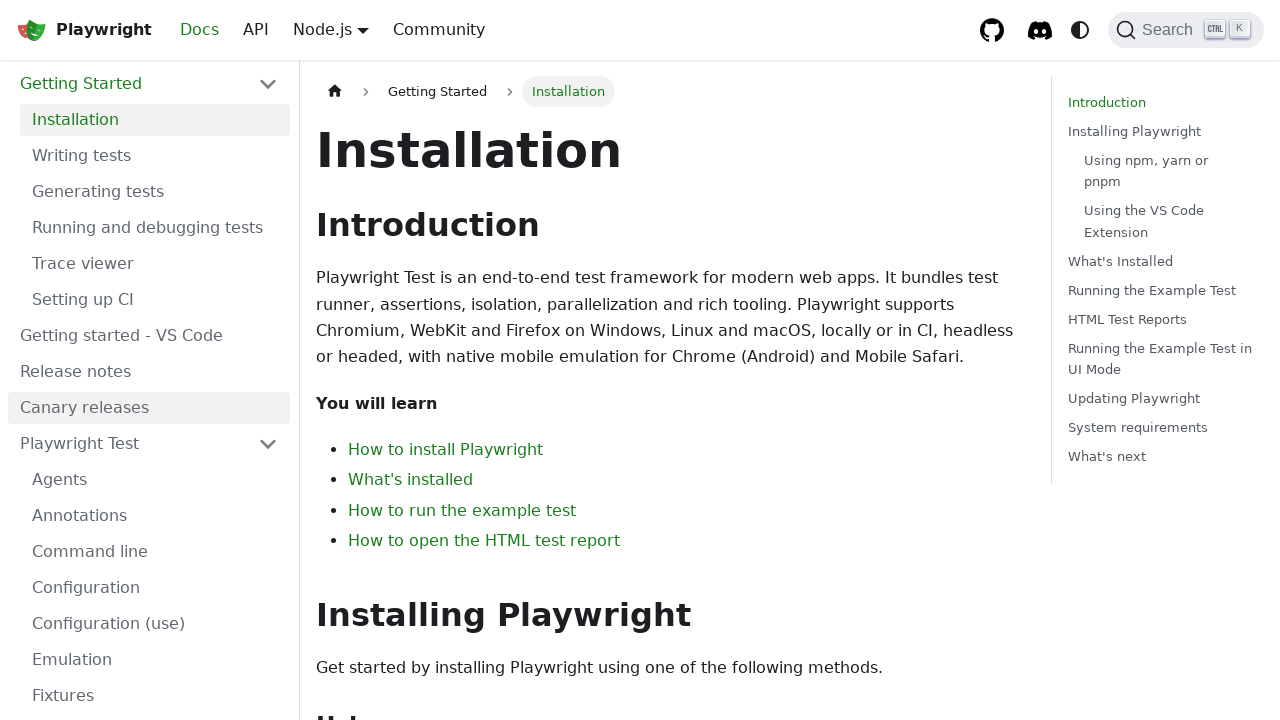